Navigates to page and verifies web table with course data is displayed and interactive

Starting URL: https://rahulshettyacademy.com/AutomationPractice/

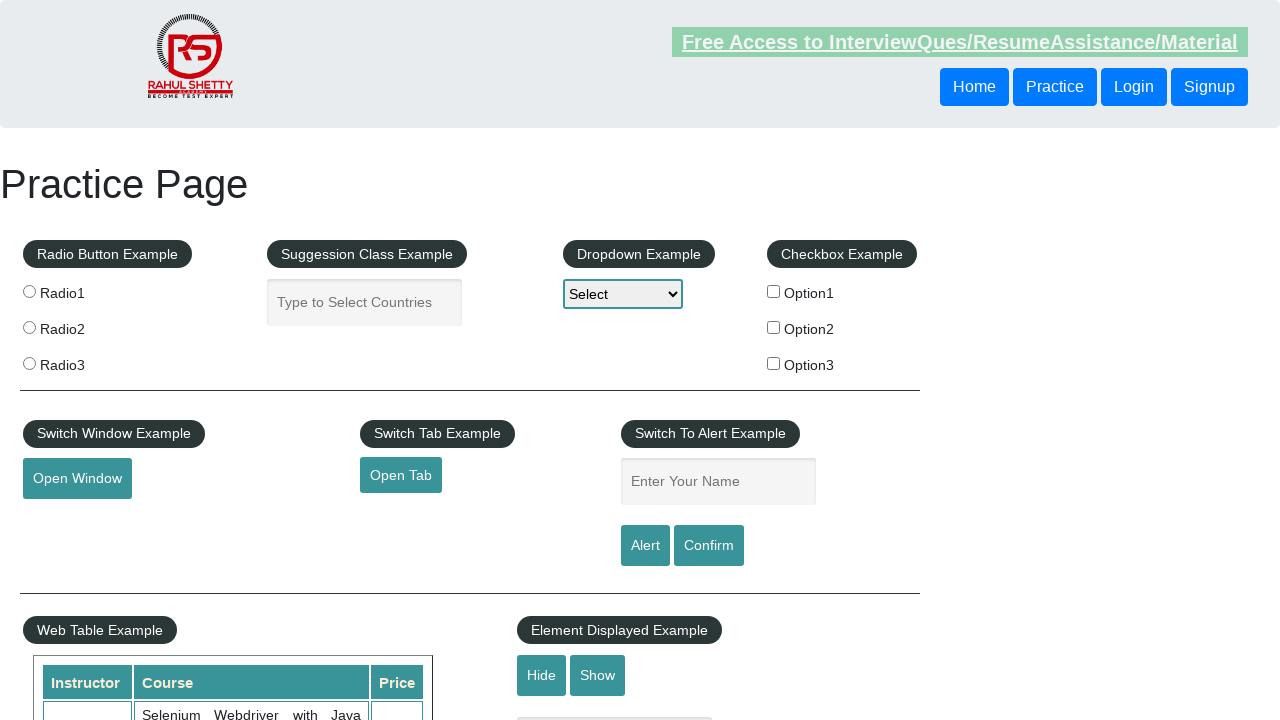

Waited for courses table to load
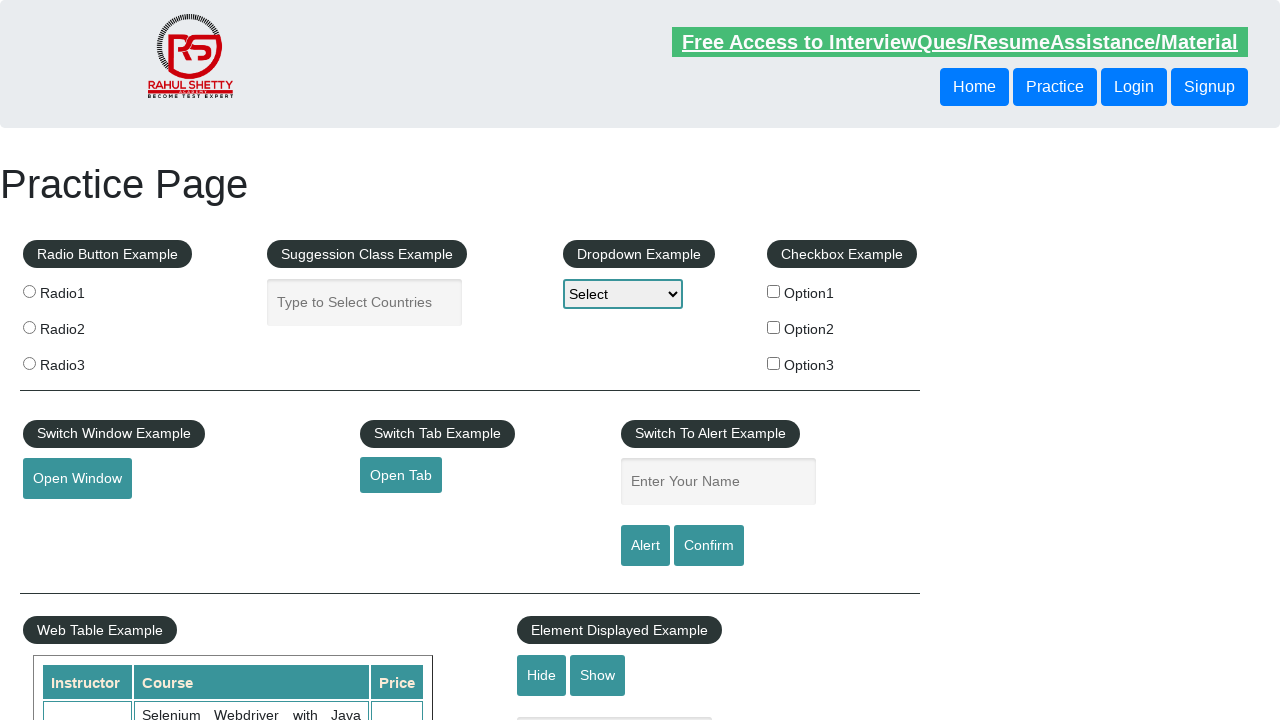

Located courses table element
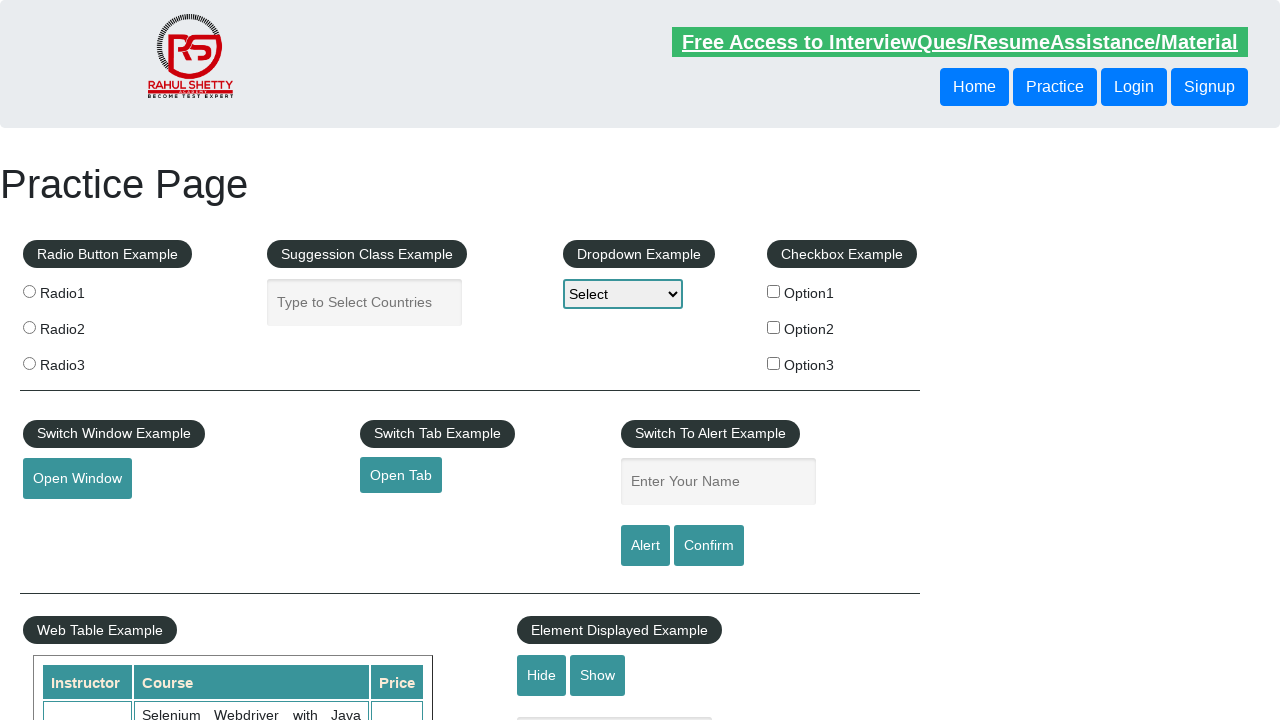

Counted table rows: 11 rows found
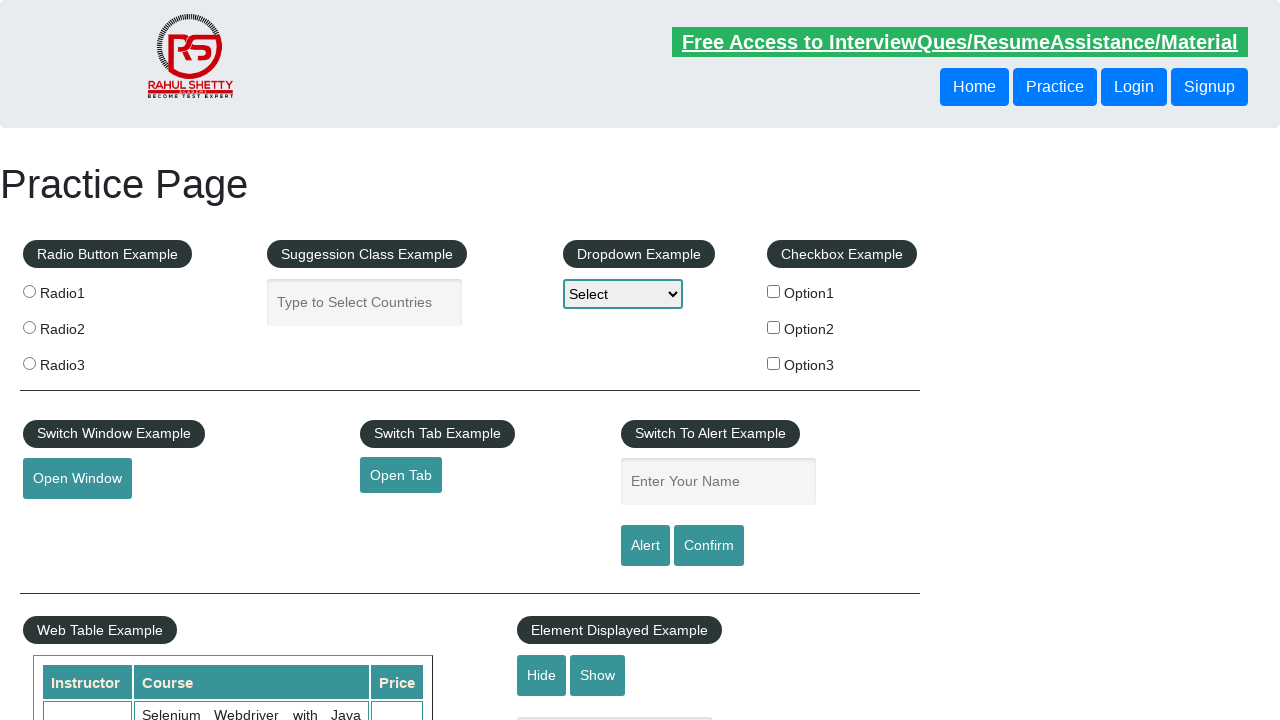

Verified that web table contains multiple rows
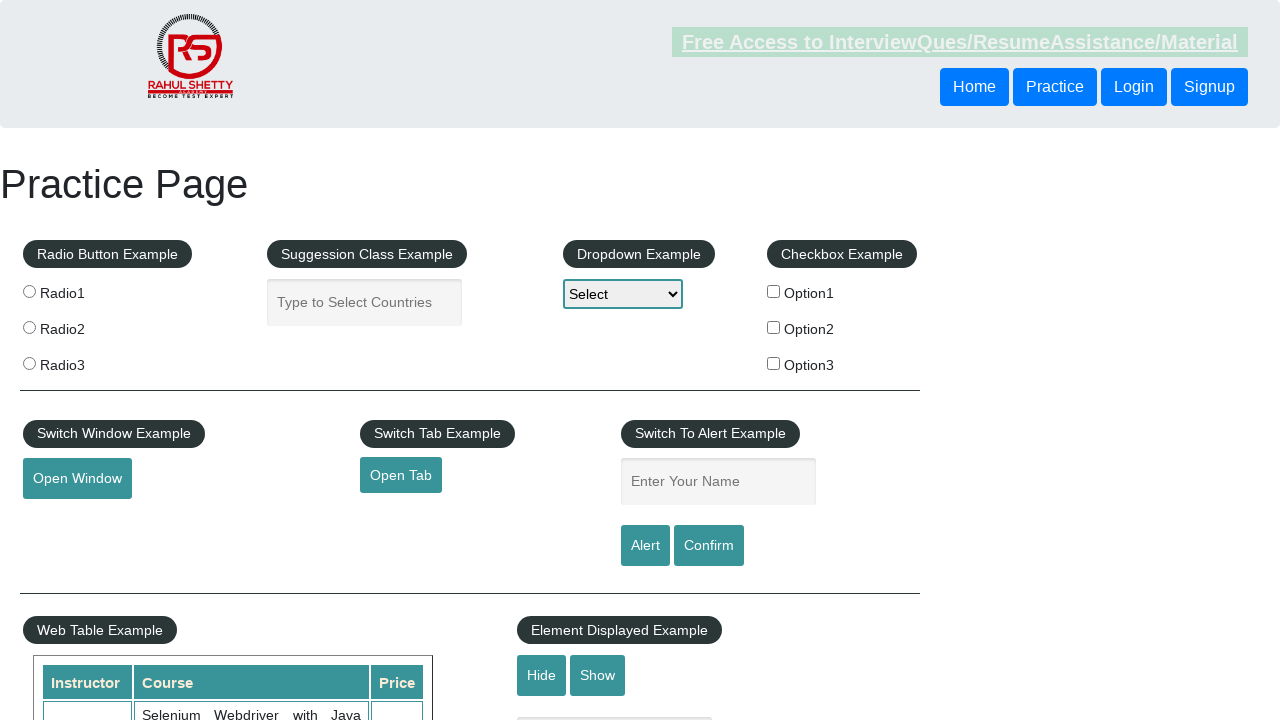

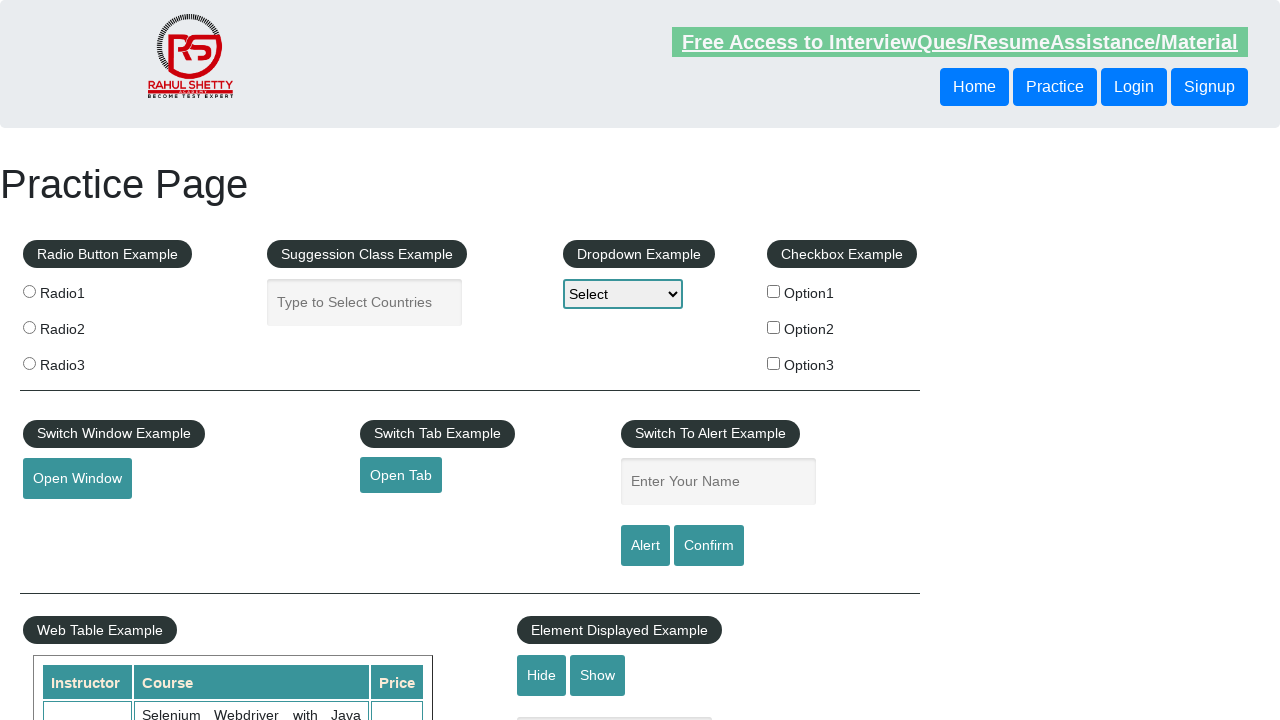